Tests the domain search functionality on namegrep.com by entering a regex pattern in the search field and submitting the form to verify search results load properly.

Starting URL: https://namegrep.com

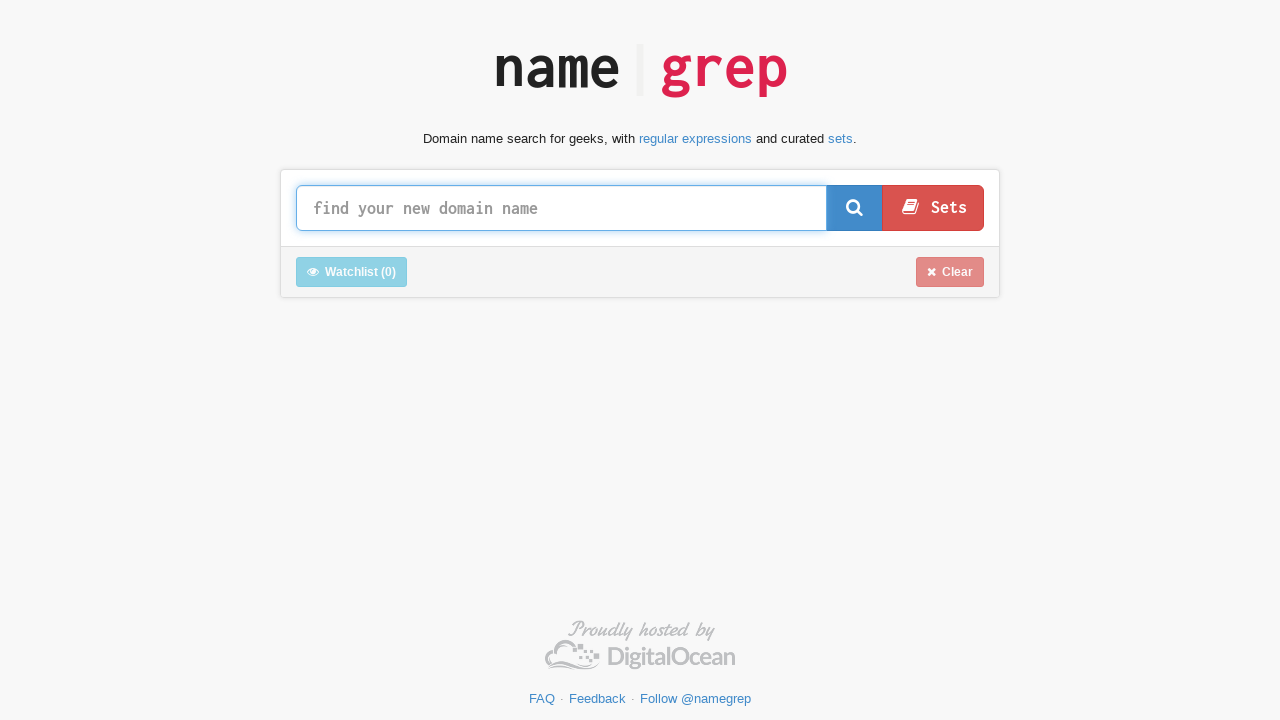

Search input field #query appeared and is ready
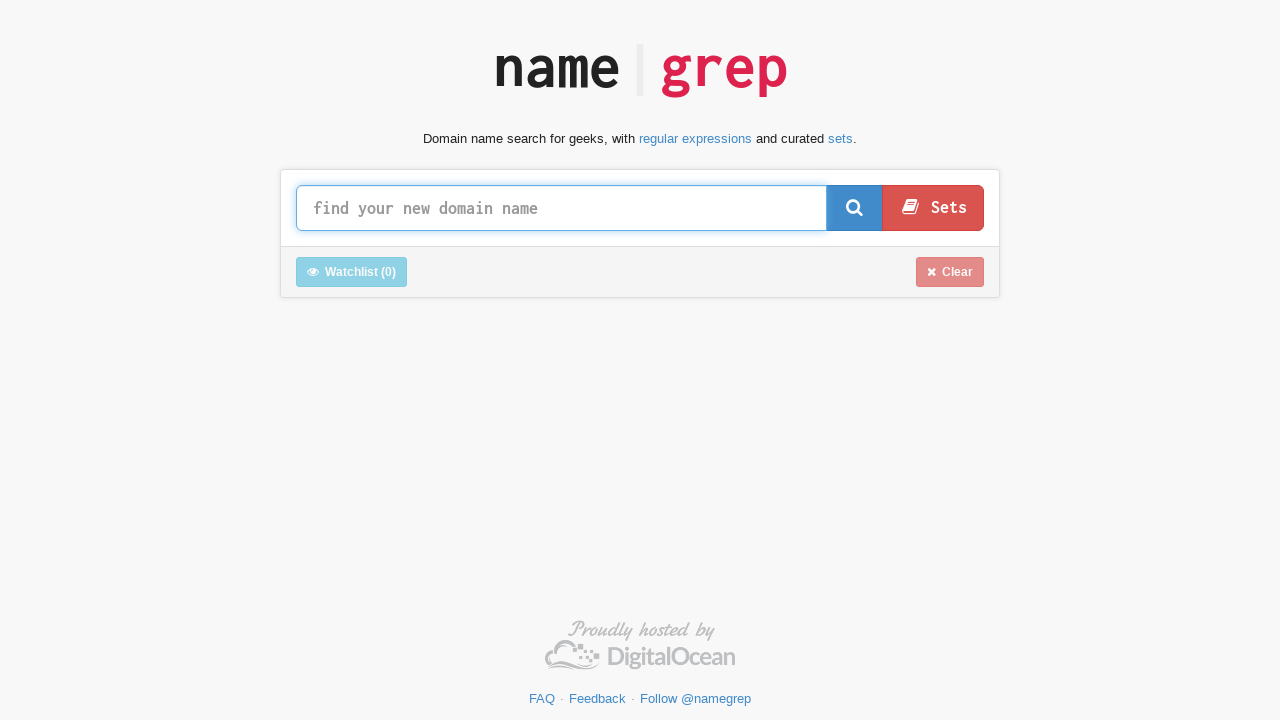

Cleared the search input field on #query
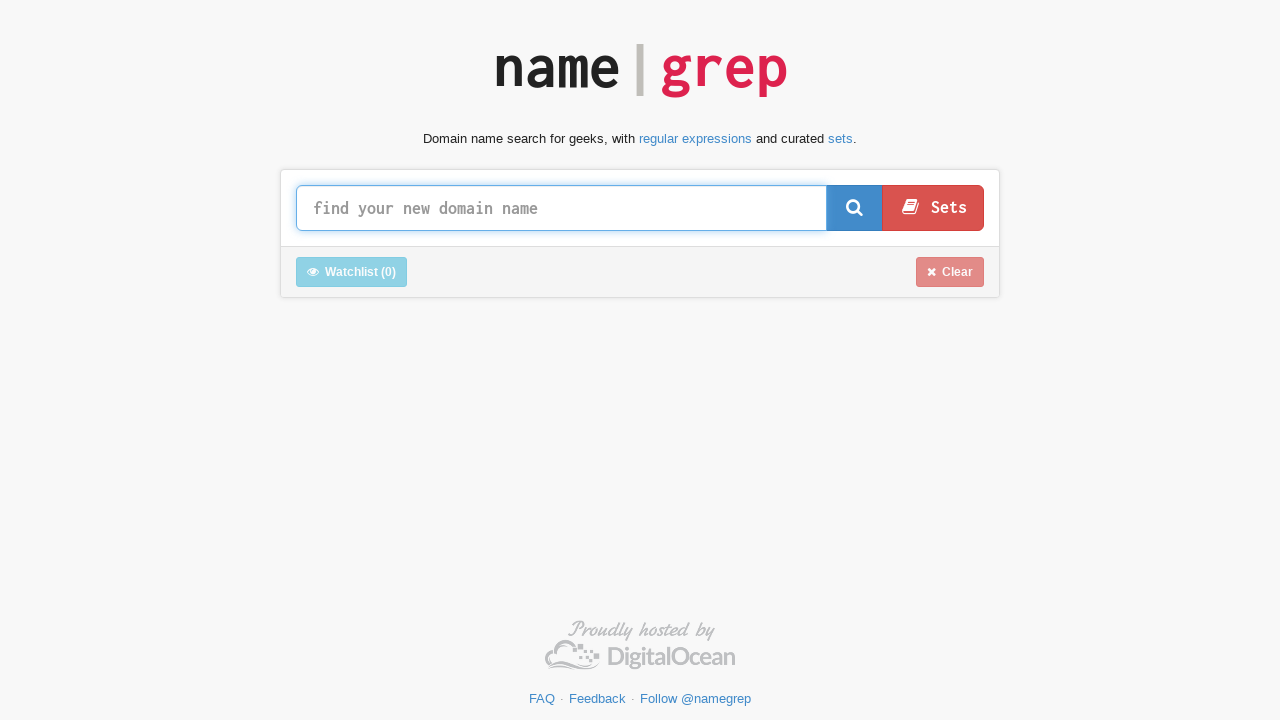

Entered regex pattern '^test[a-z]{3}$' in search field on #query
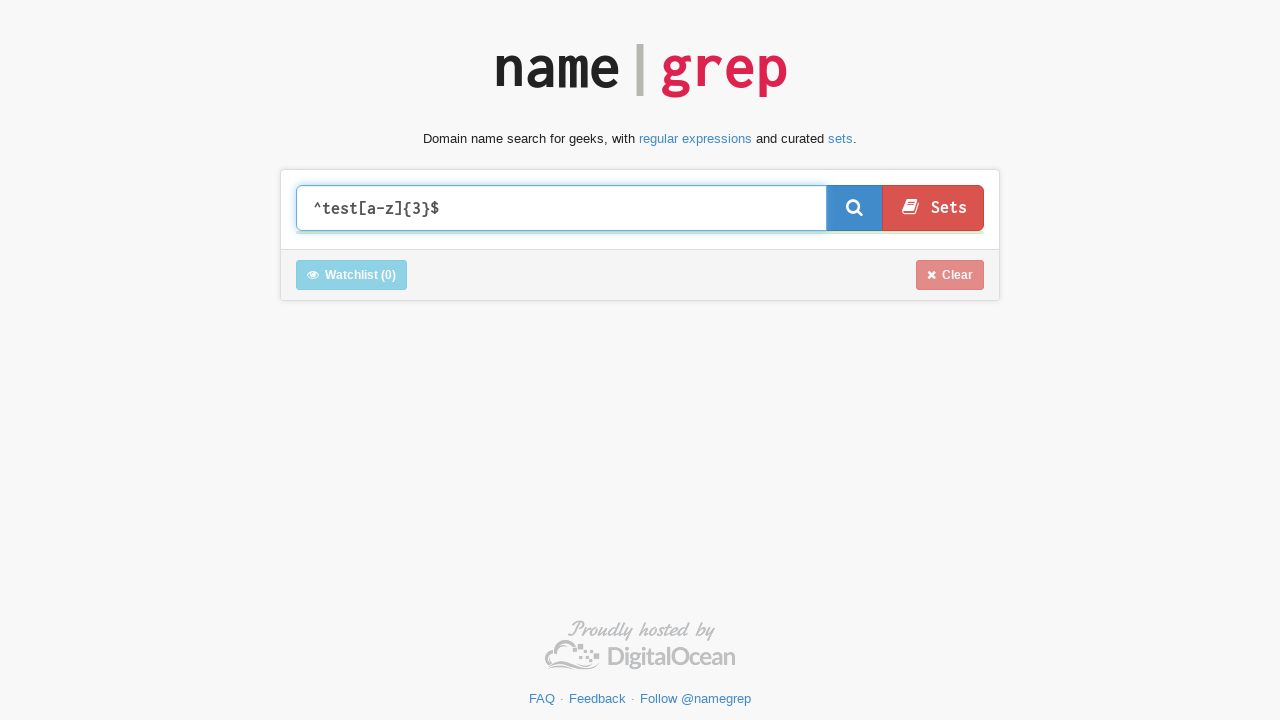

Waited 1 second for auto-complete or validation
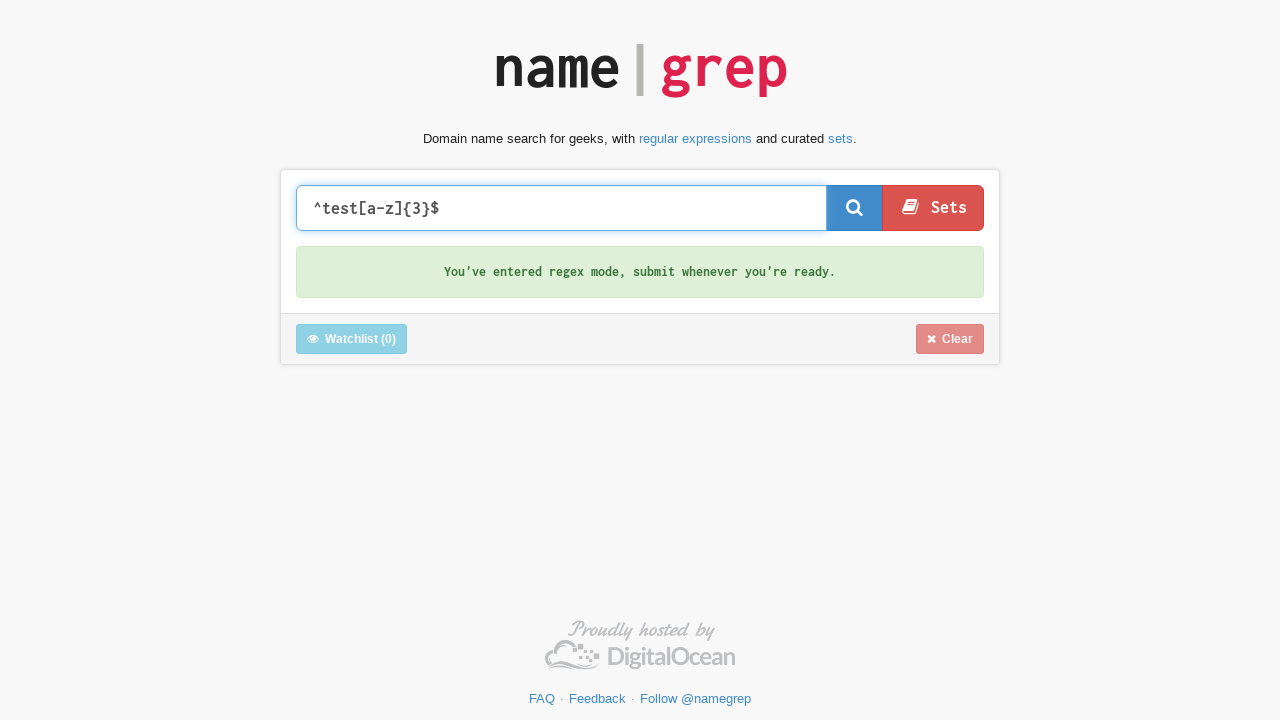

Submitted the search form
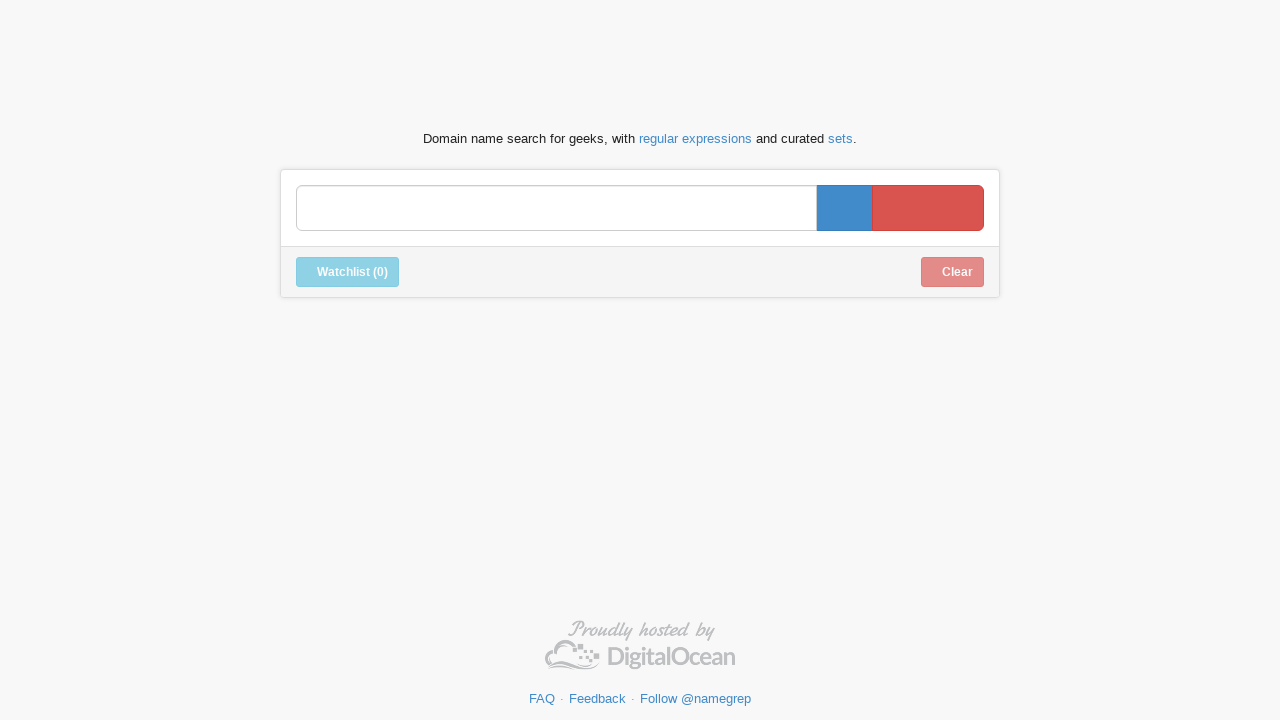

Waited 5 seconds for results to load
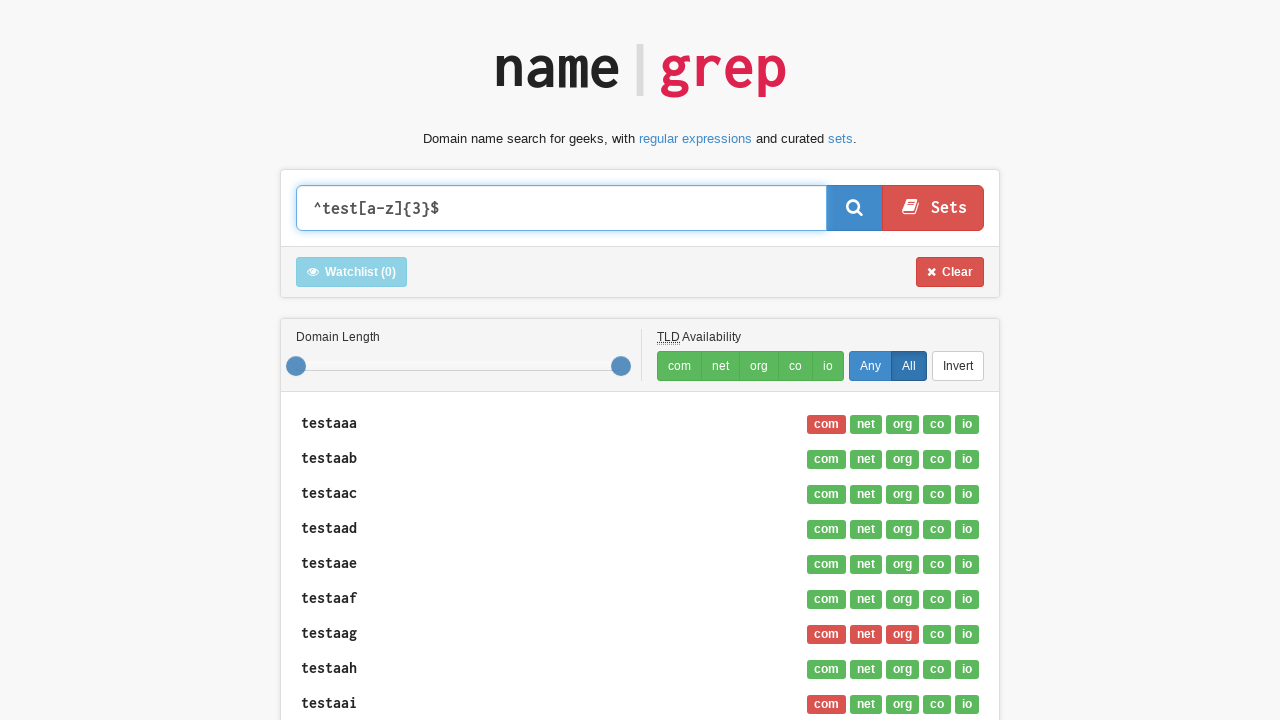

Domain results appeared on the page
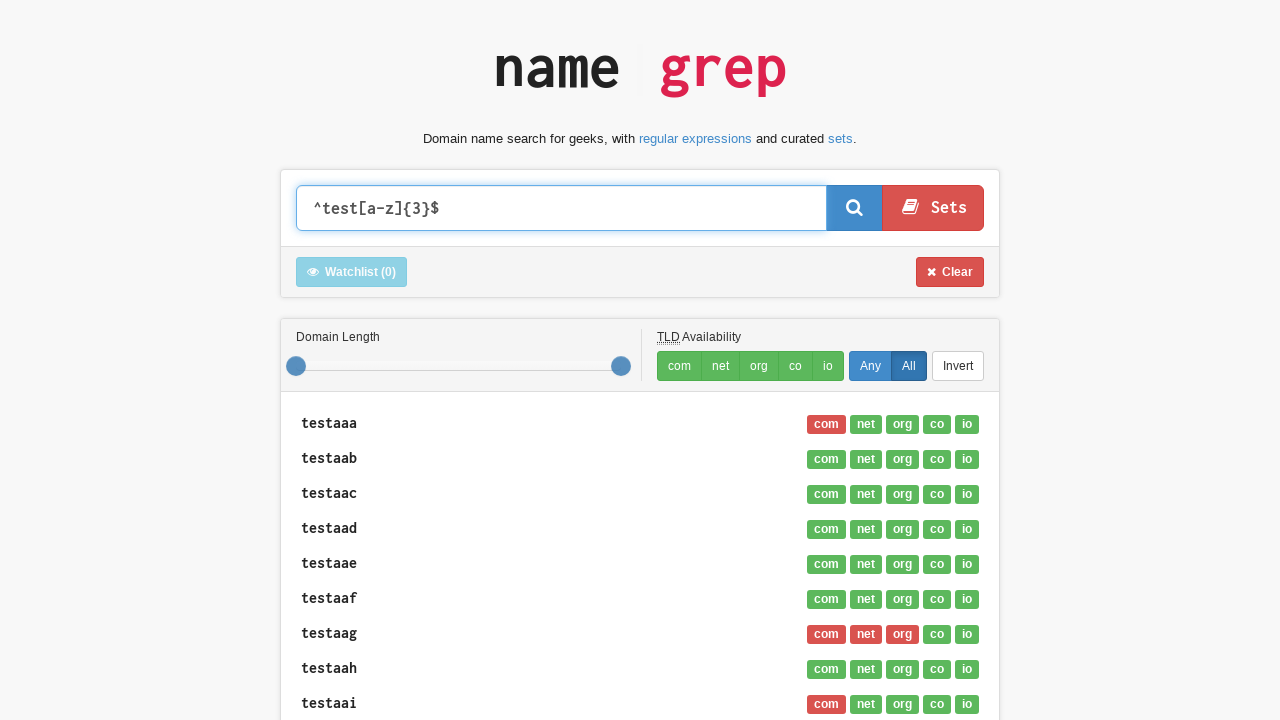

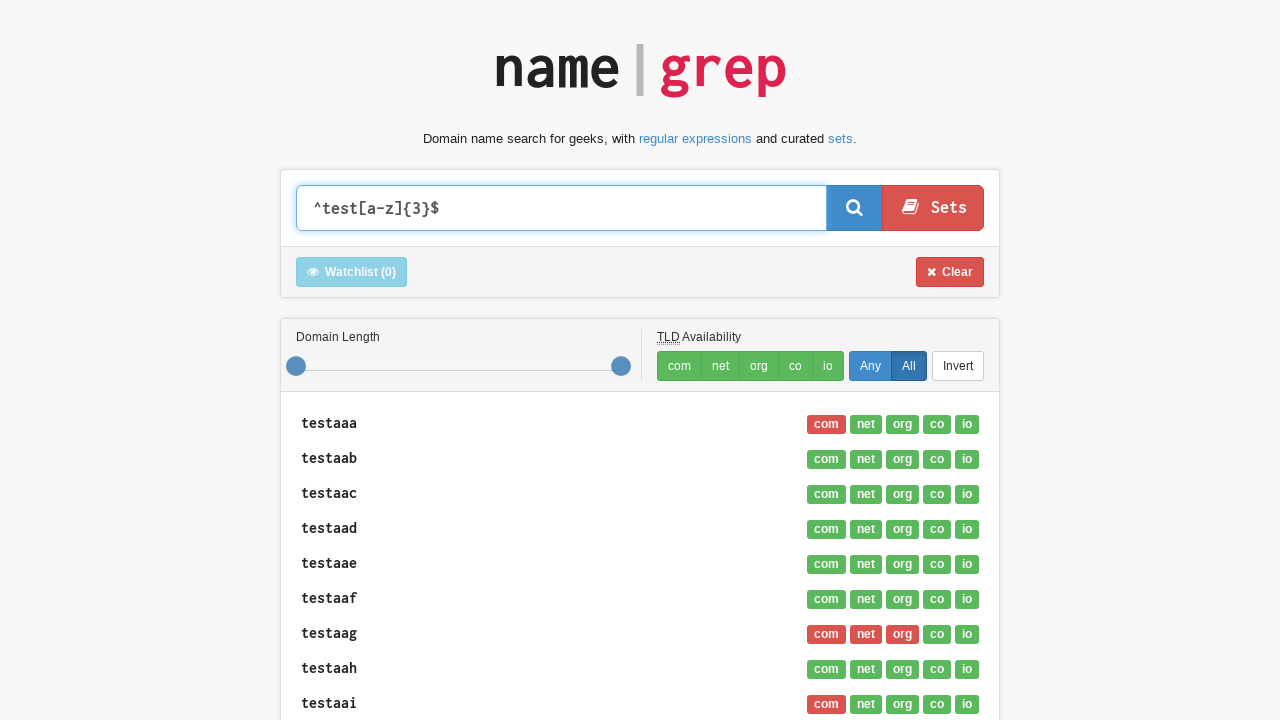